Tests multiple window handling by opening several browser tabs, switching between them, and filling an autocomplete input field with a search term on the main page.

Starting URL: https://www.rahulshettyacademy.com/AutomationPractice/

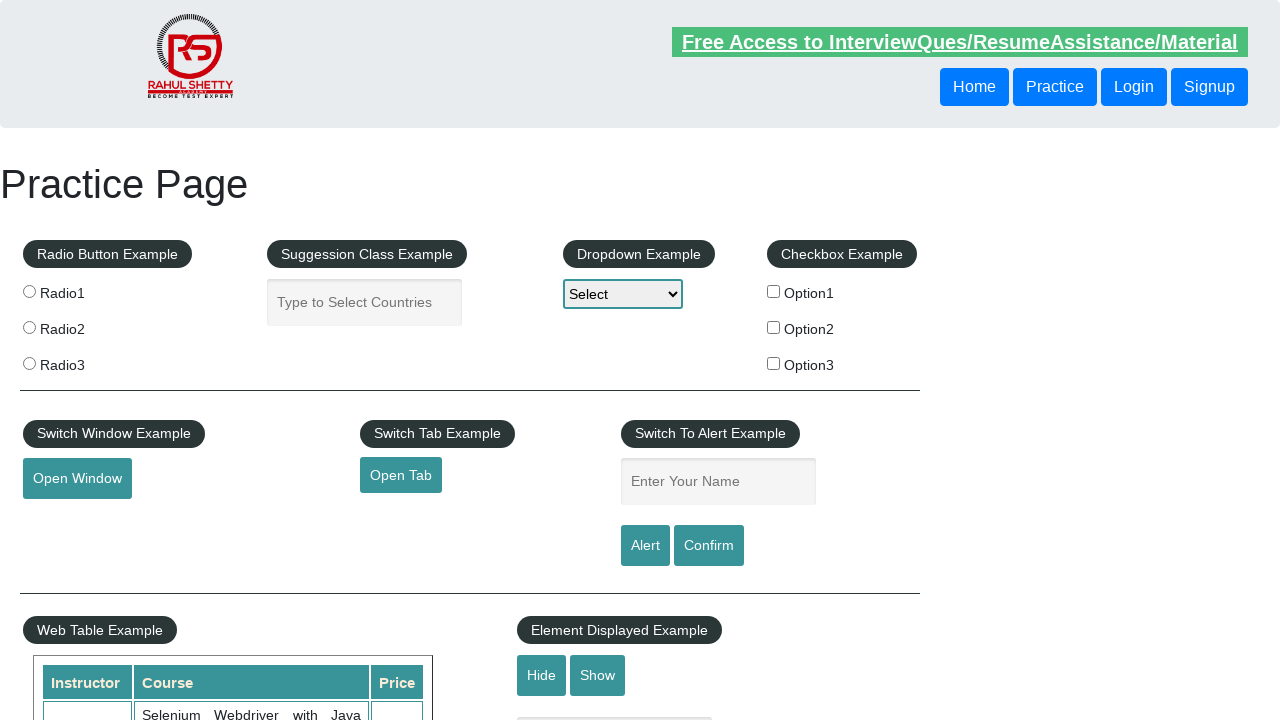

Scrolled down the page by 4400 pixels
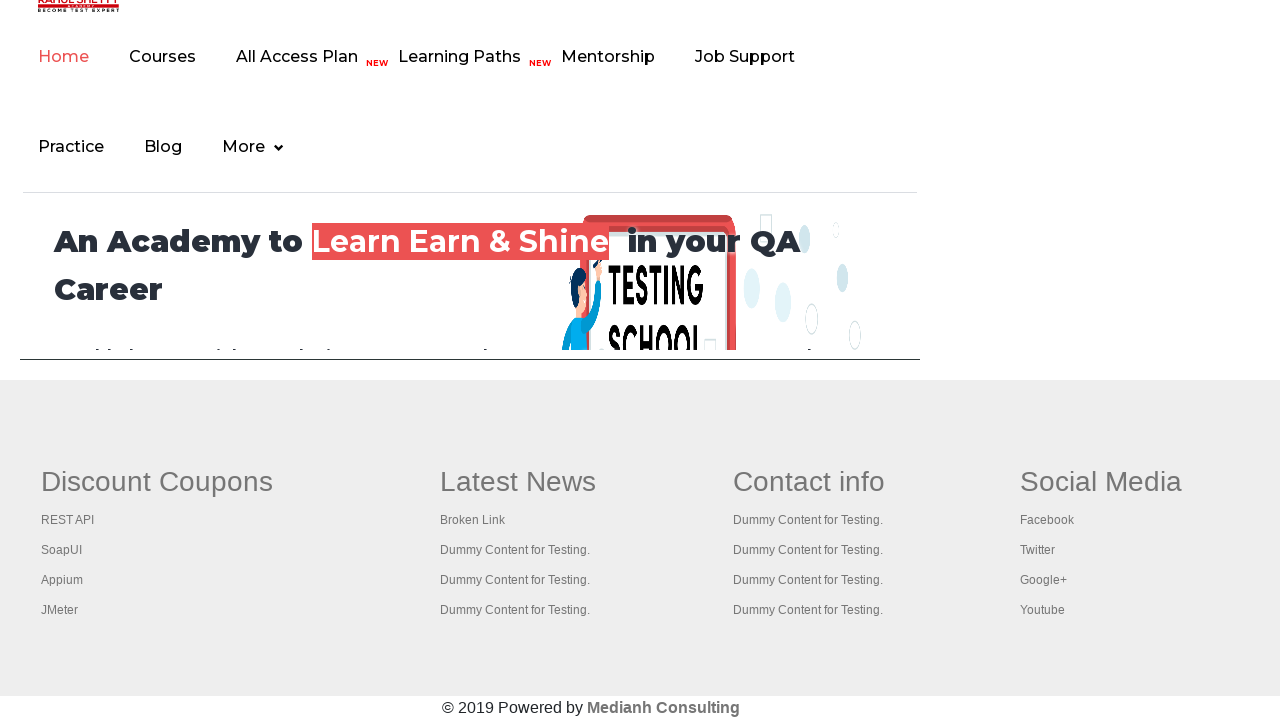

Opened first new browser tab
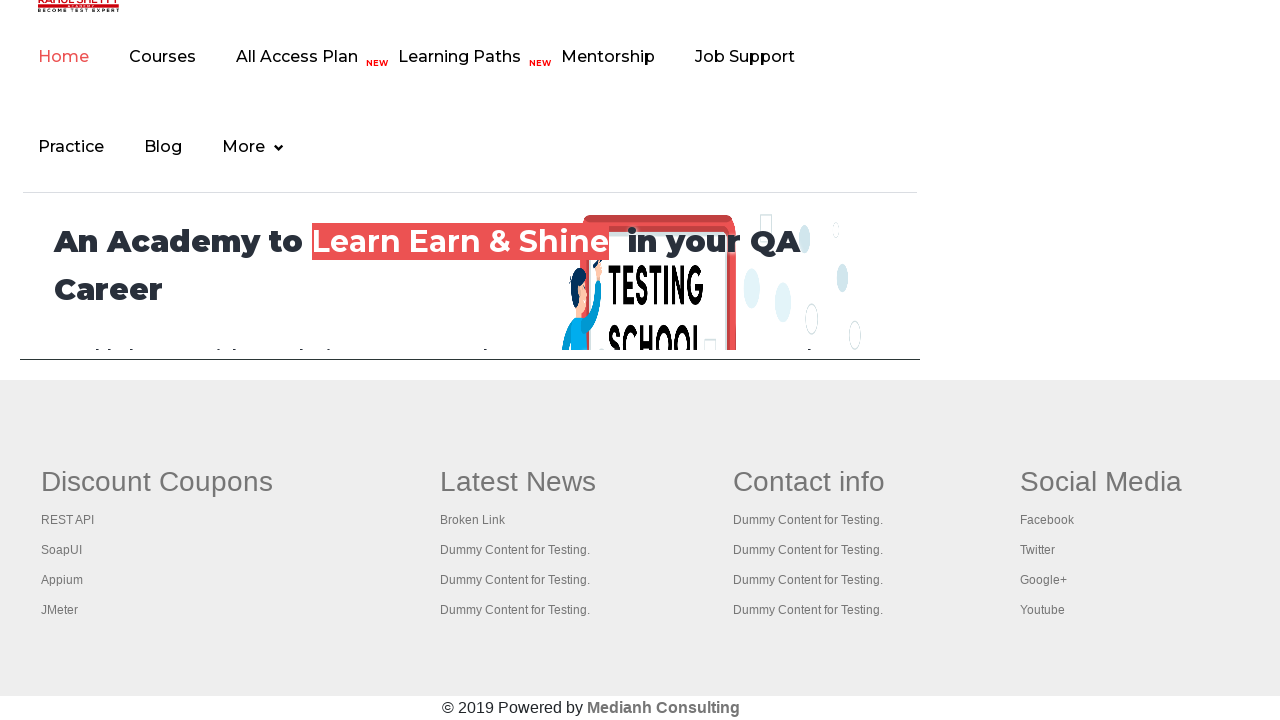

Navigated first tab to REST API Tutorial
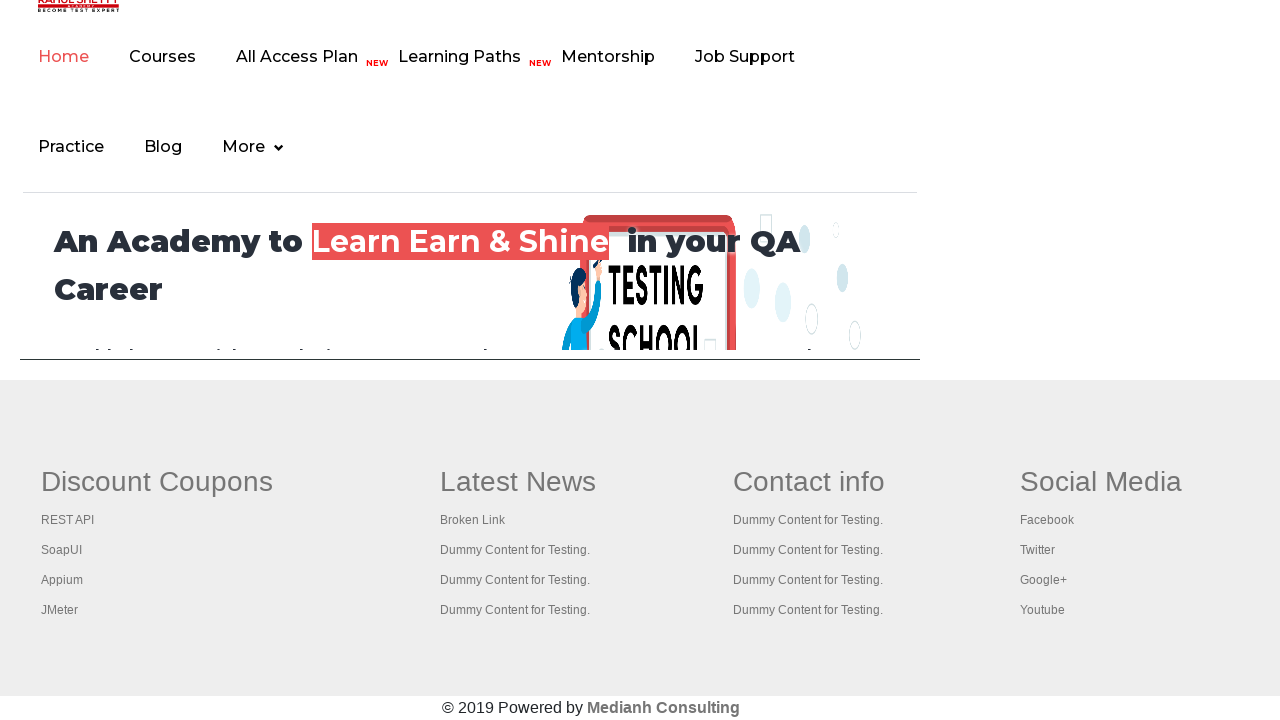

Opened second new browser tab
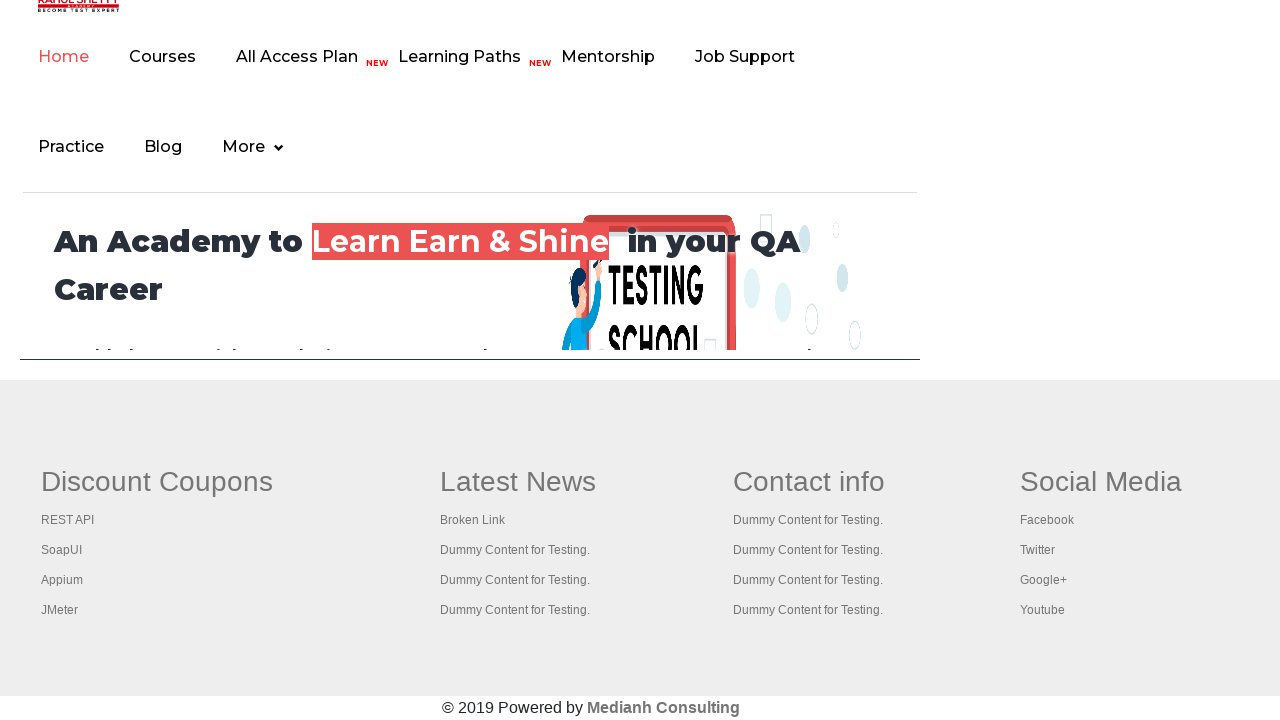

Navigated second tab to SoapUI
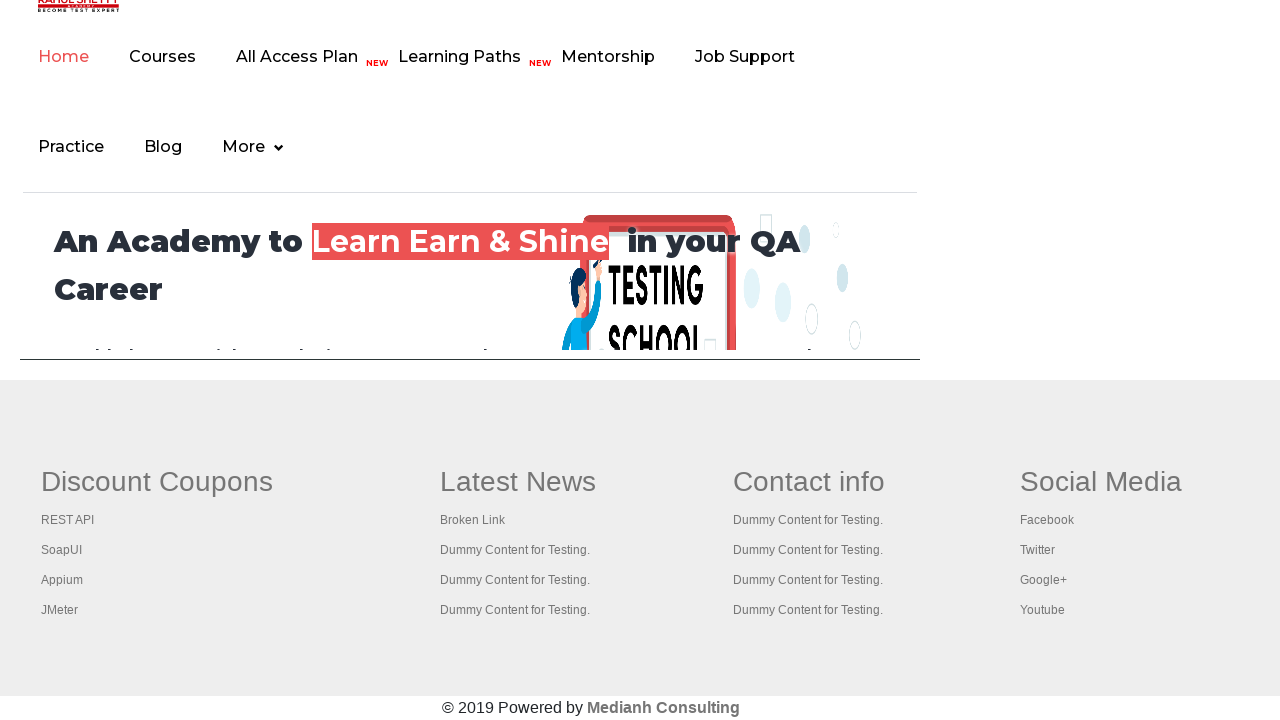

Opened third new browser tab
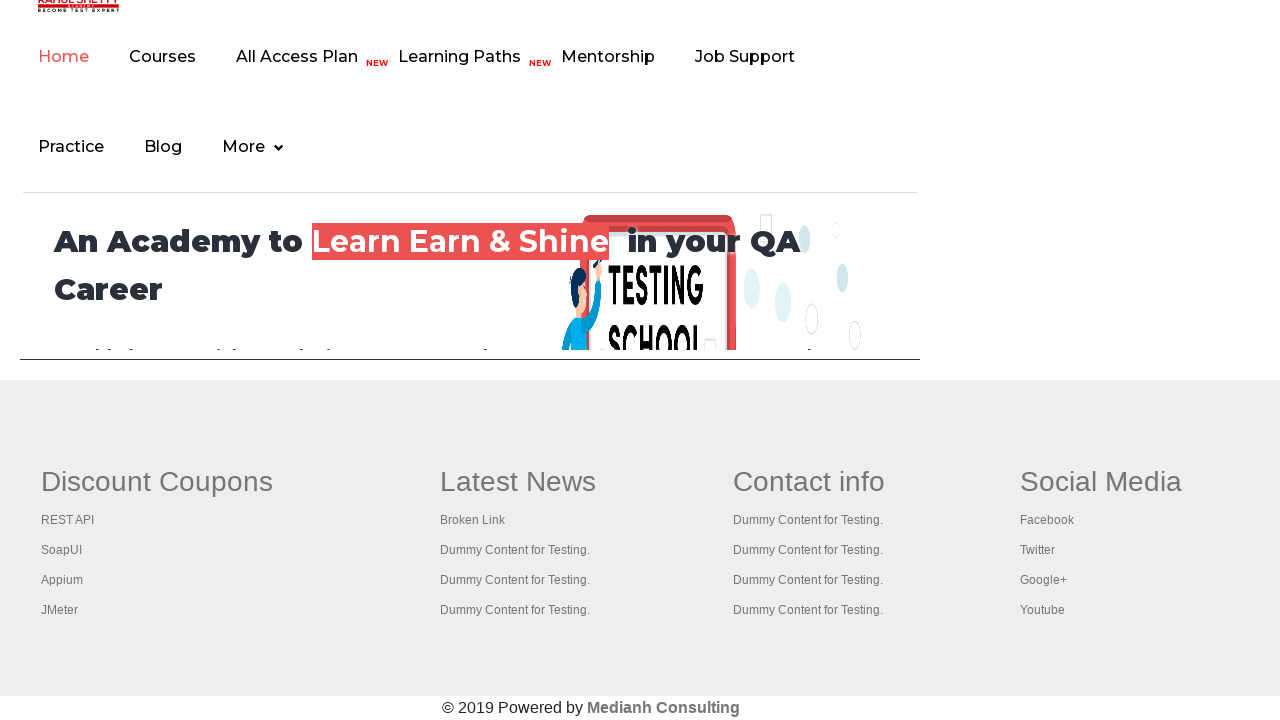

Navigated third tab to Apache JMeter
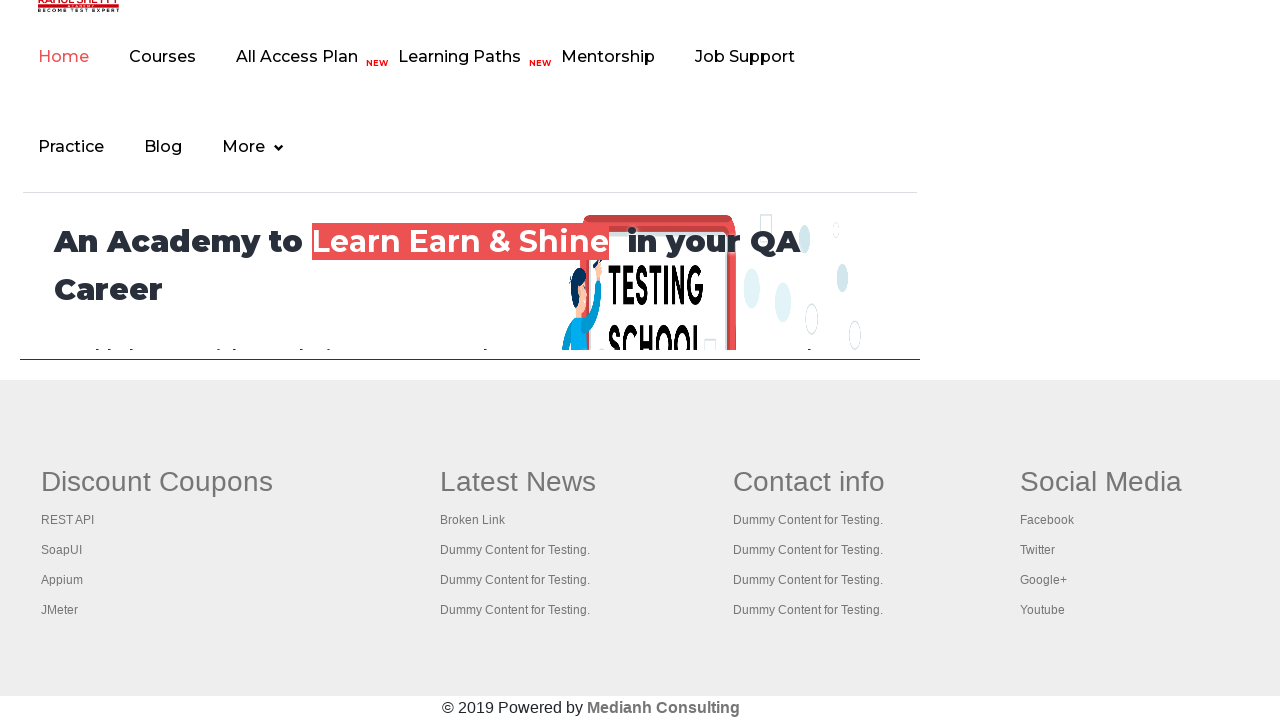

Brought original page back to front
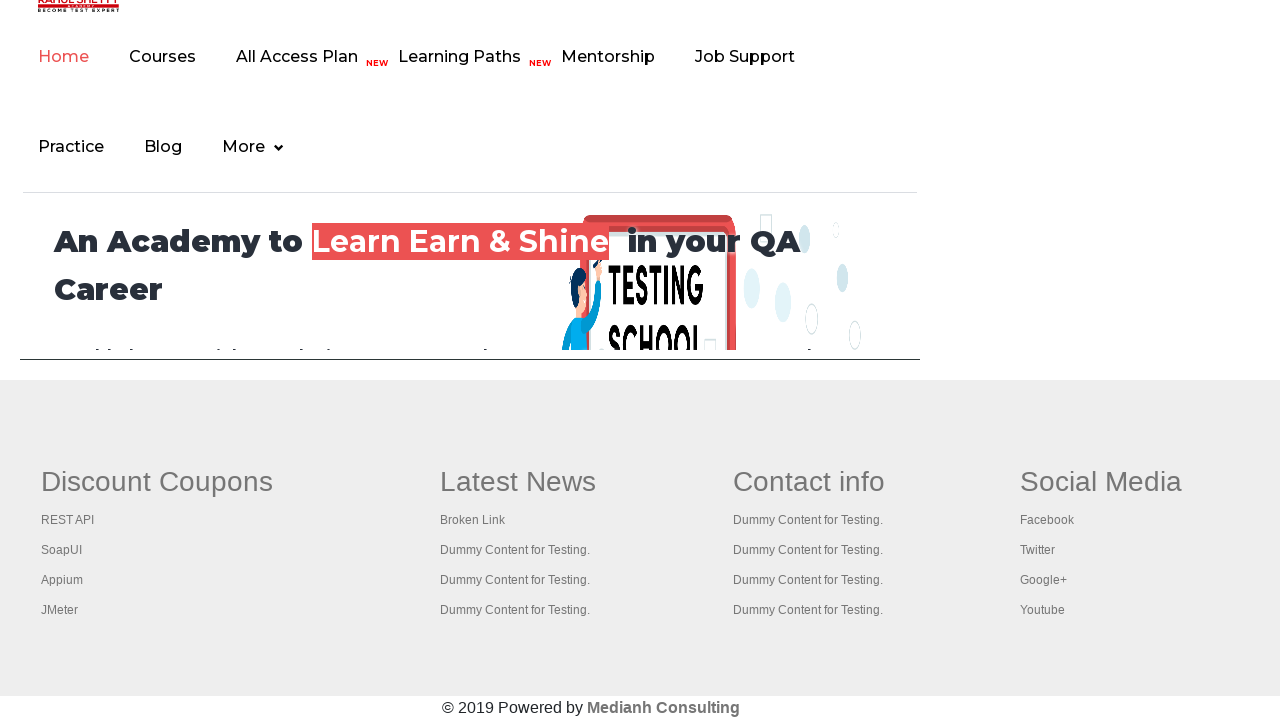

Located the autocomplete input field
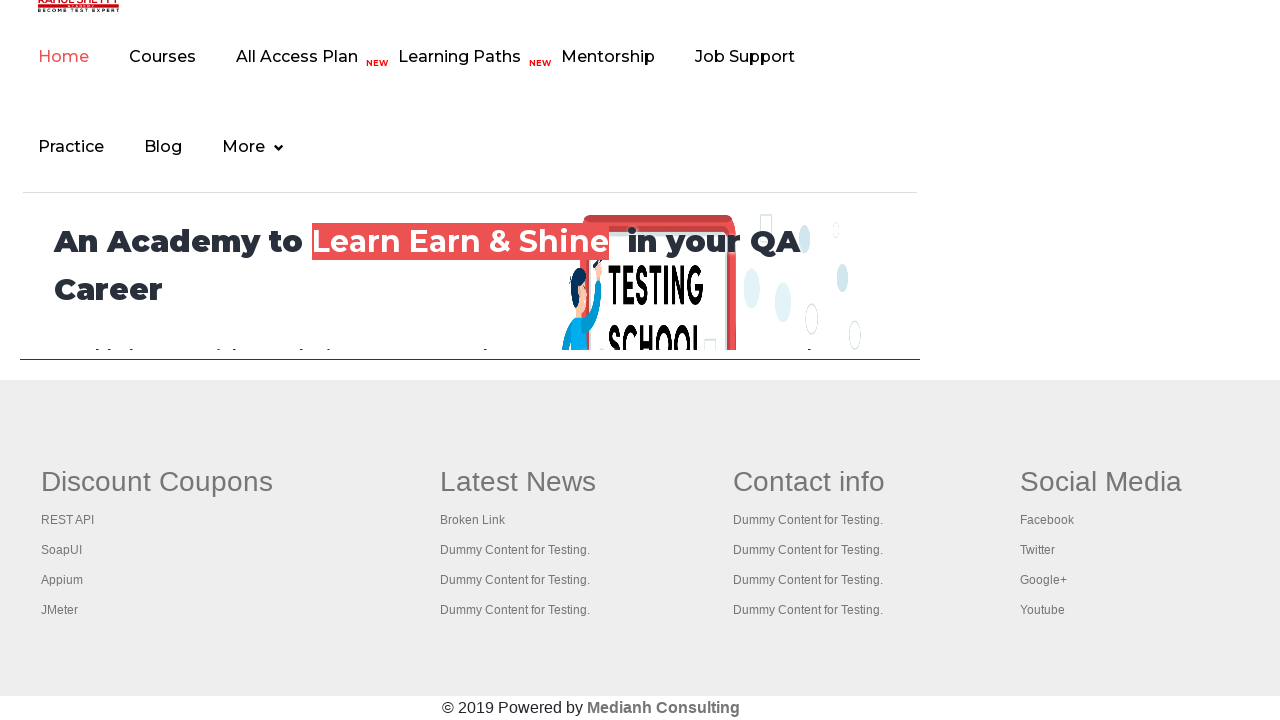

Filled autocomplete field with 'India' on input#autocomplete
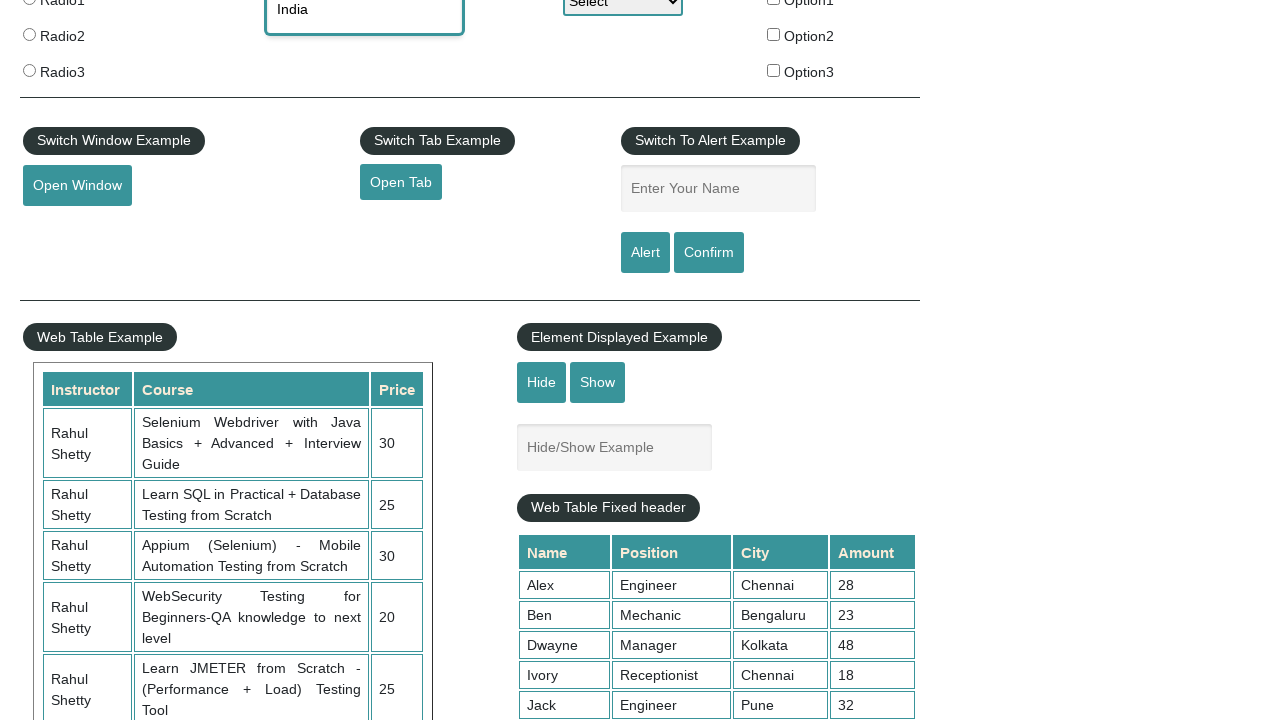

Waited 1000ms for autocomplete suggestions to appear
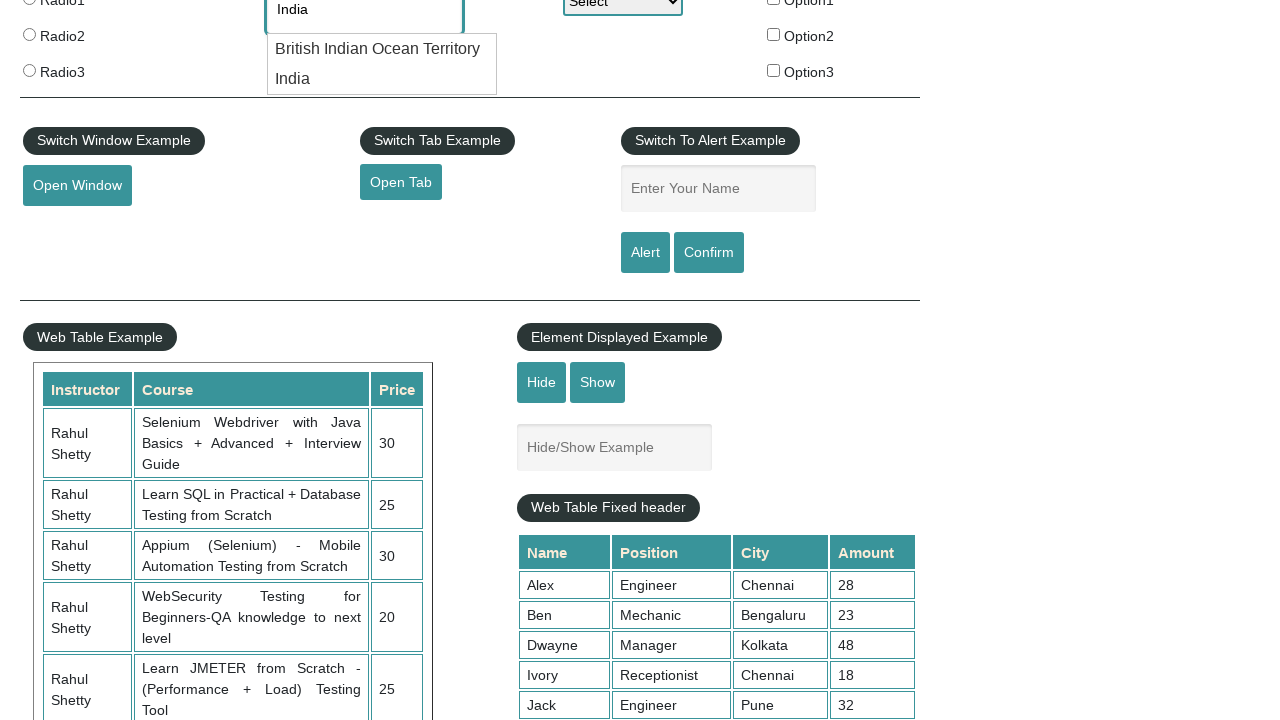

Closed first additional browser tab
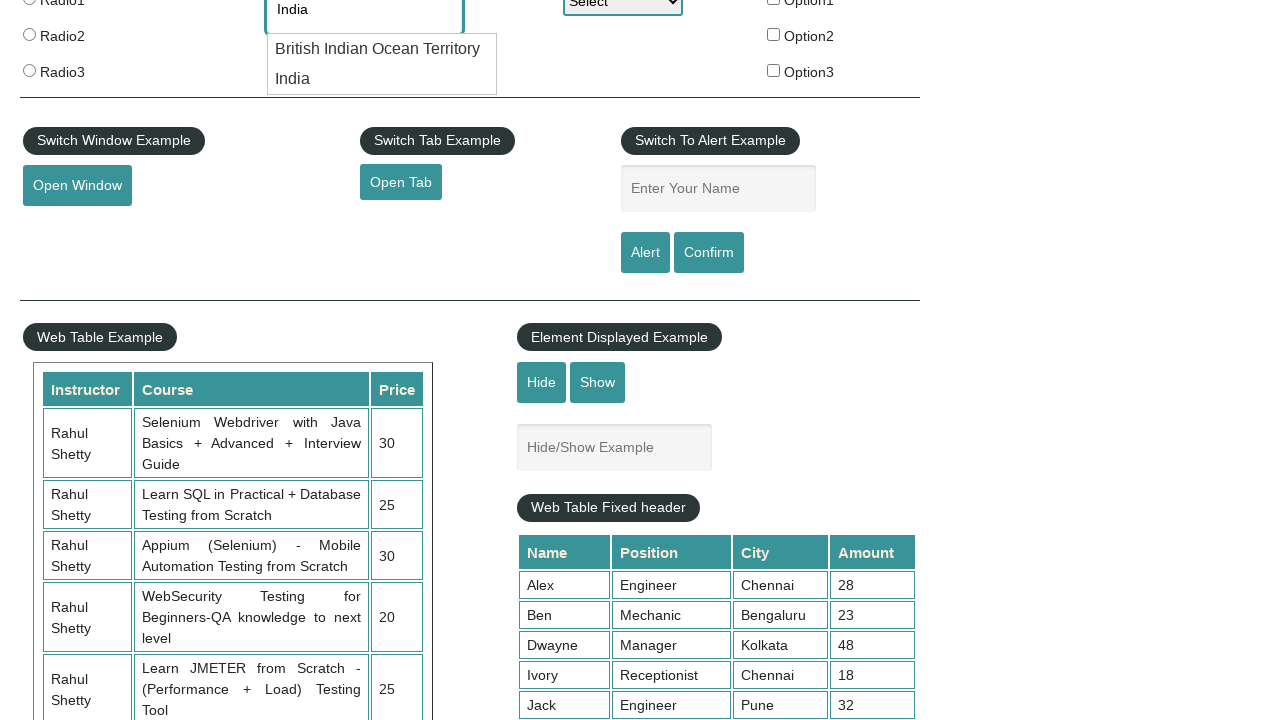

Closed second additional browser tab
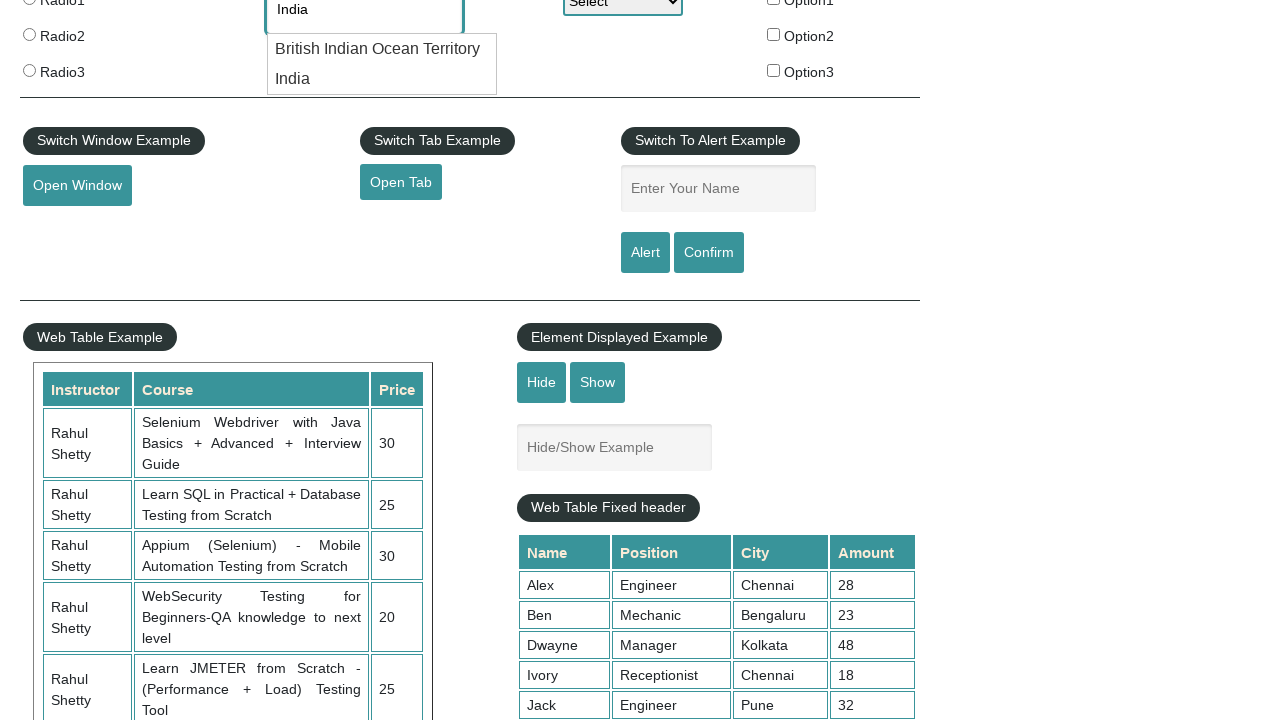

Closed third additional browser tab
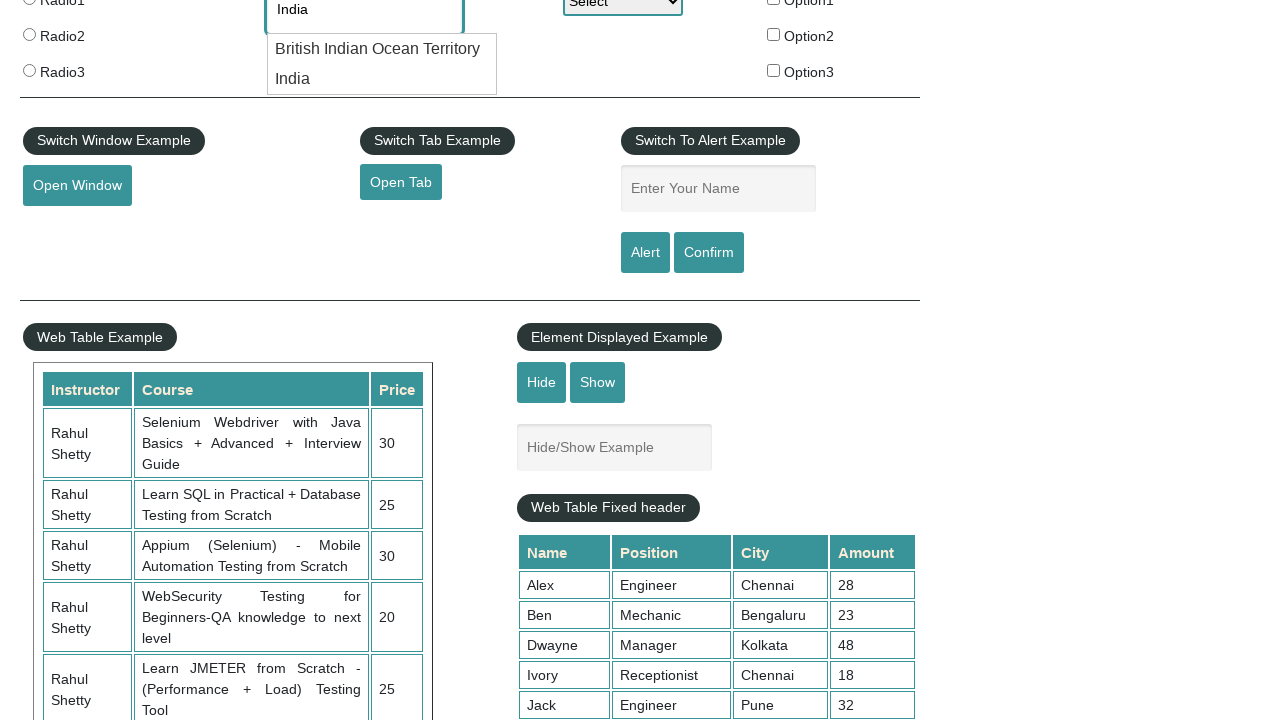

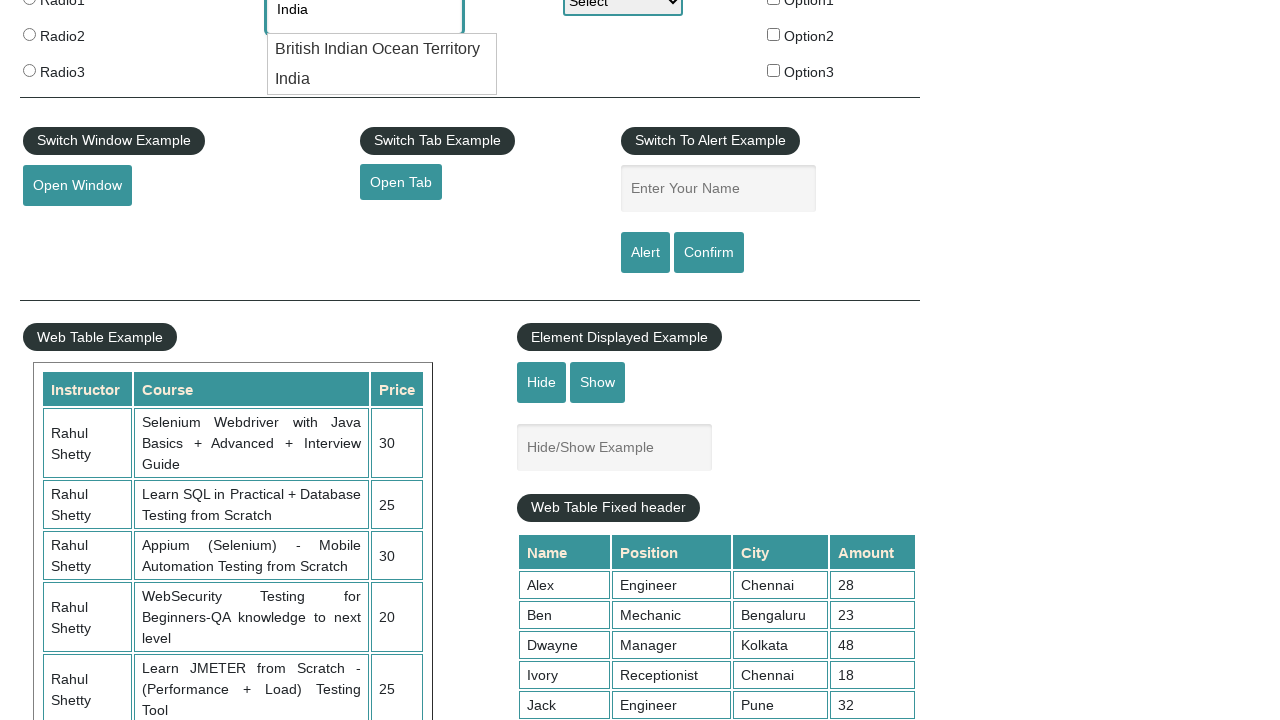